Tests date picker functionality on 12306 railway booking site by removing readonly attribute and setting a date value using JavaScript

Starting URL: https://www.12306.cn/index/

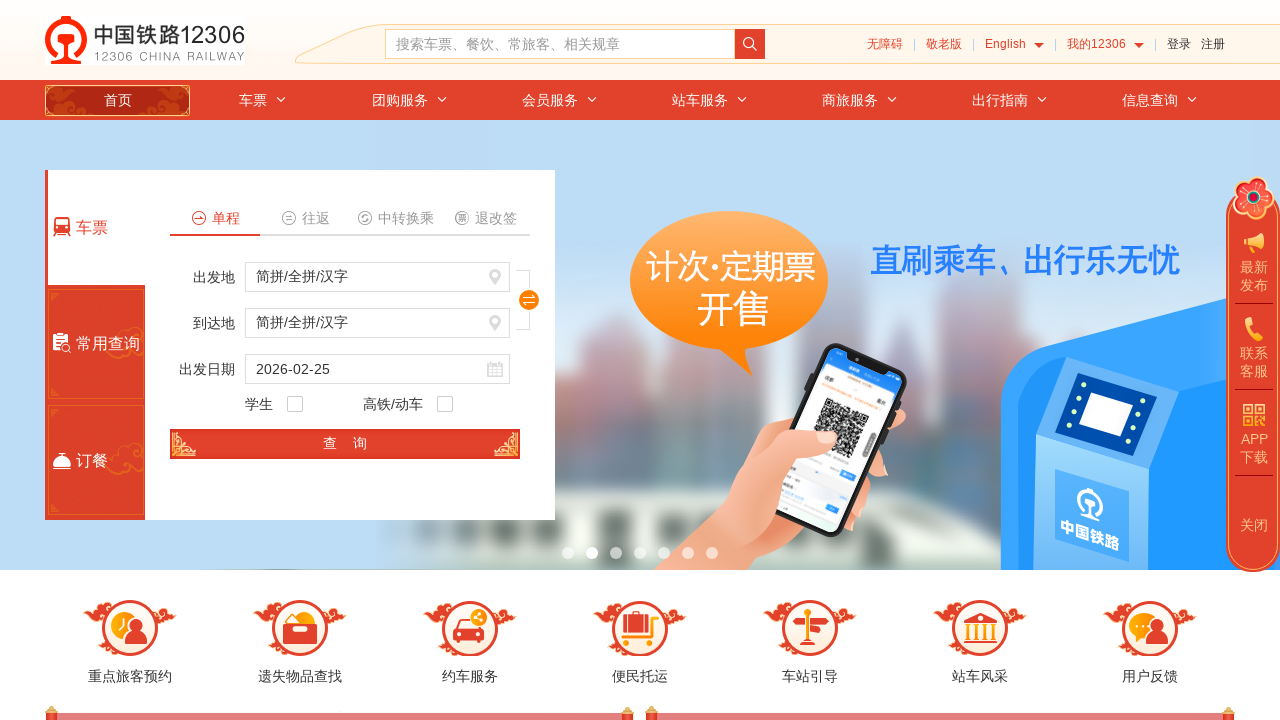

Removed readonly attribute from date input field using JavaScript
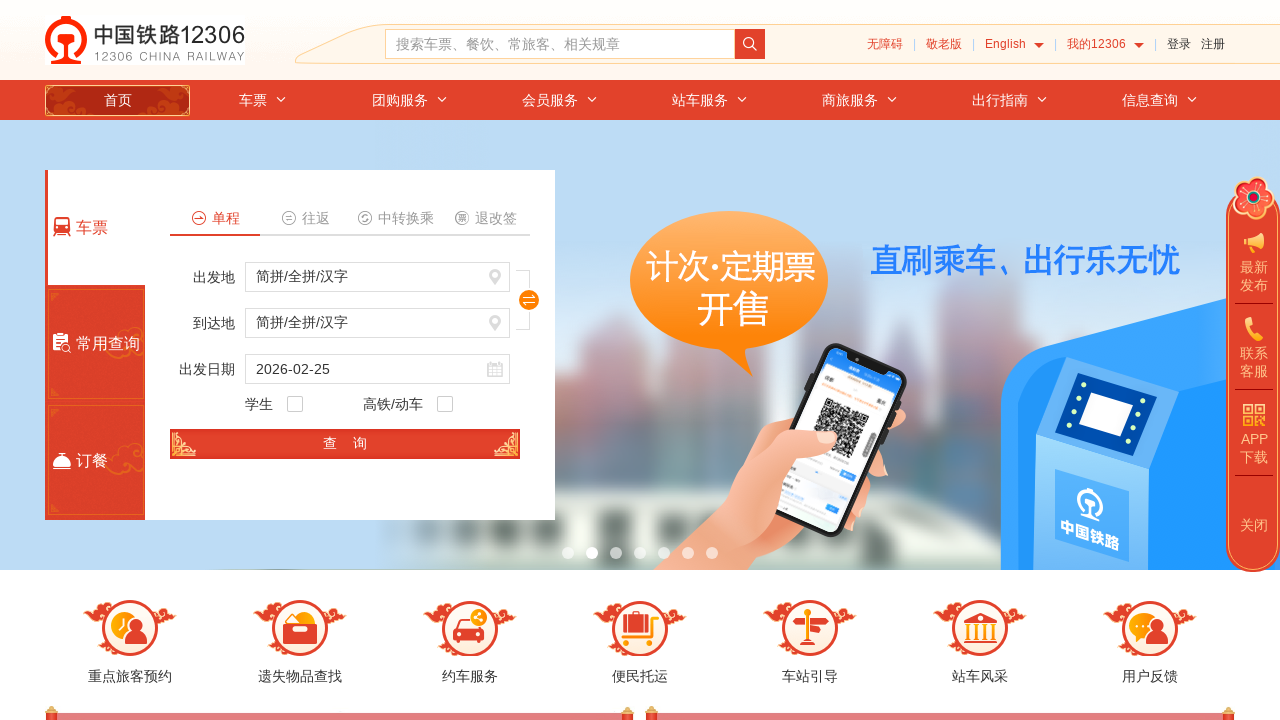

Set date value to 2024-03-15 using JavaScript
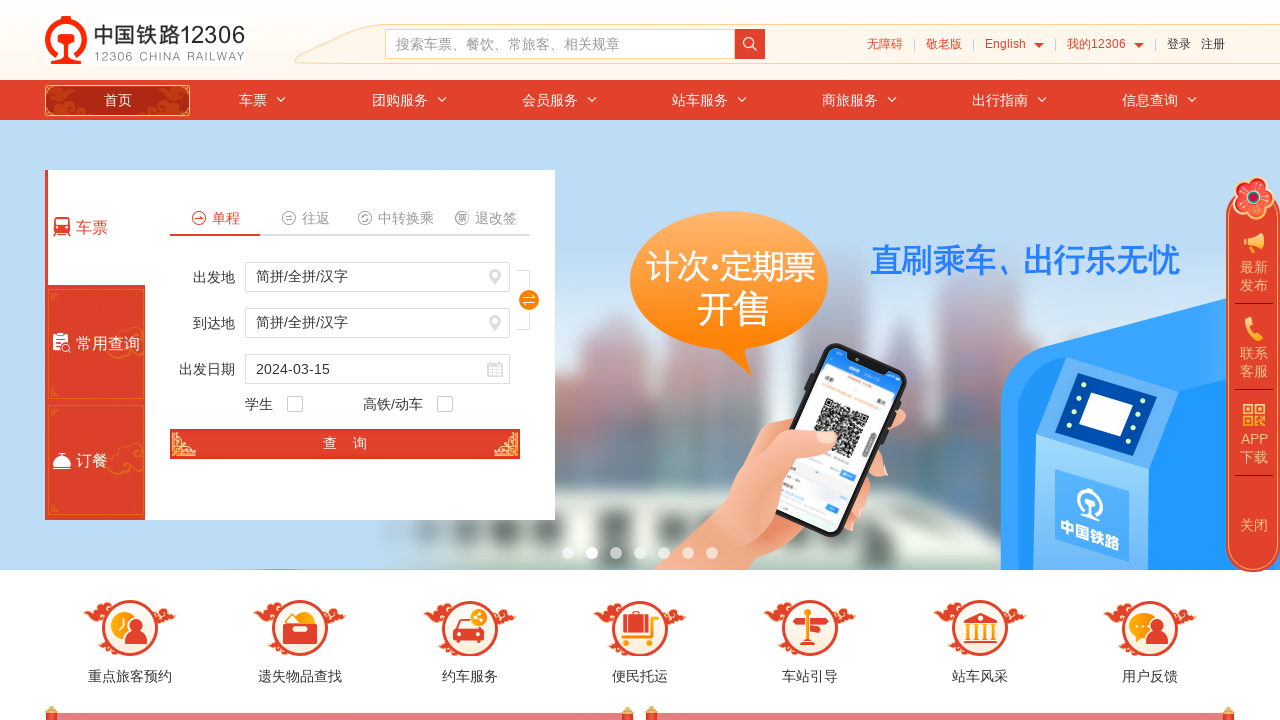

Waited 2 seconds to see the result
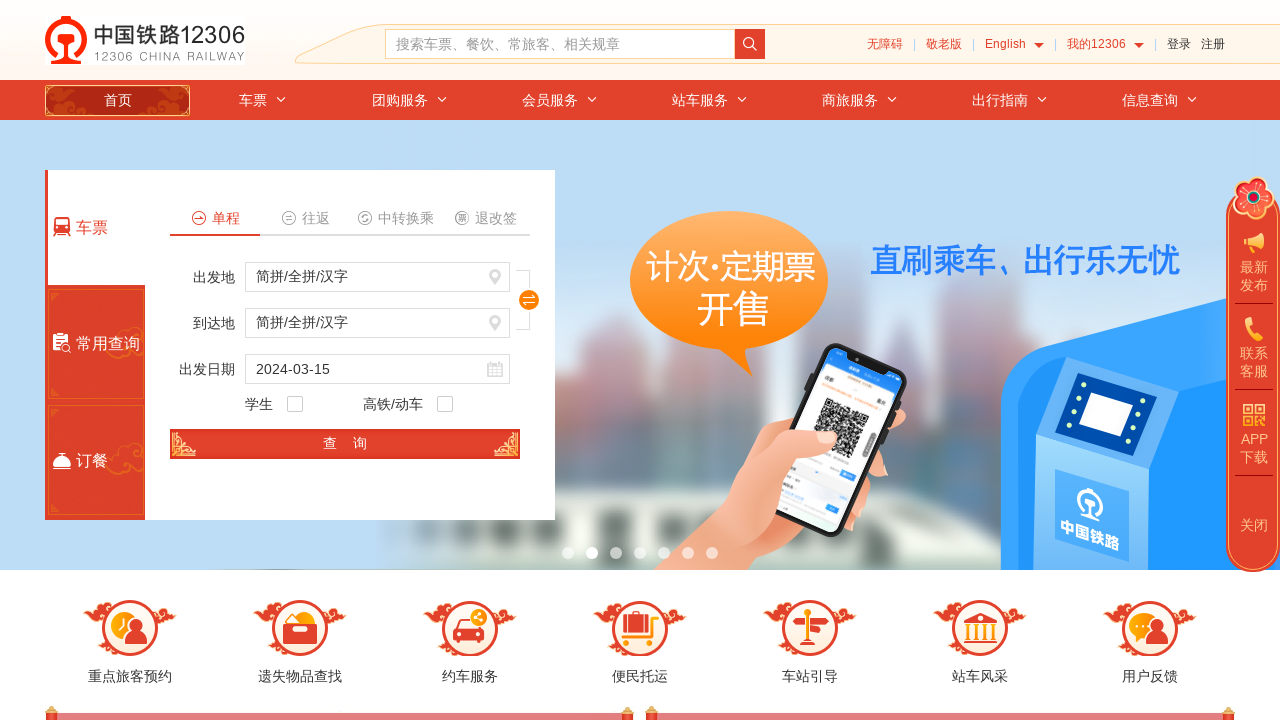

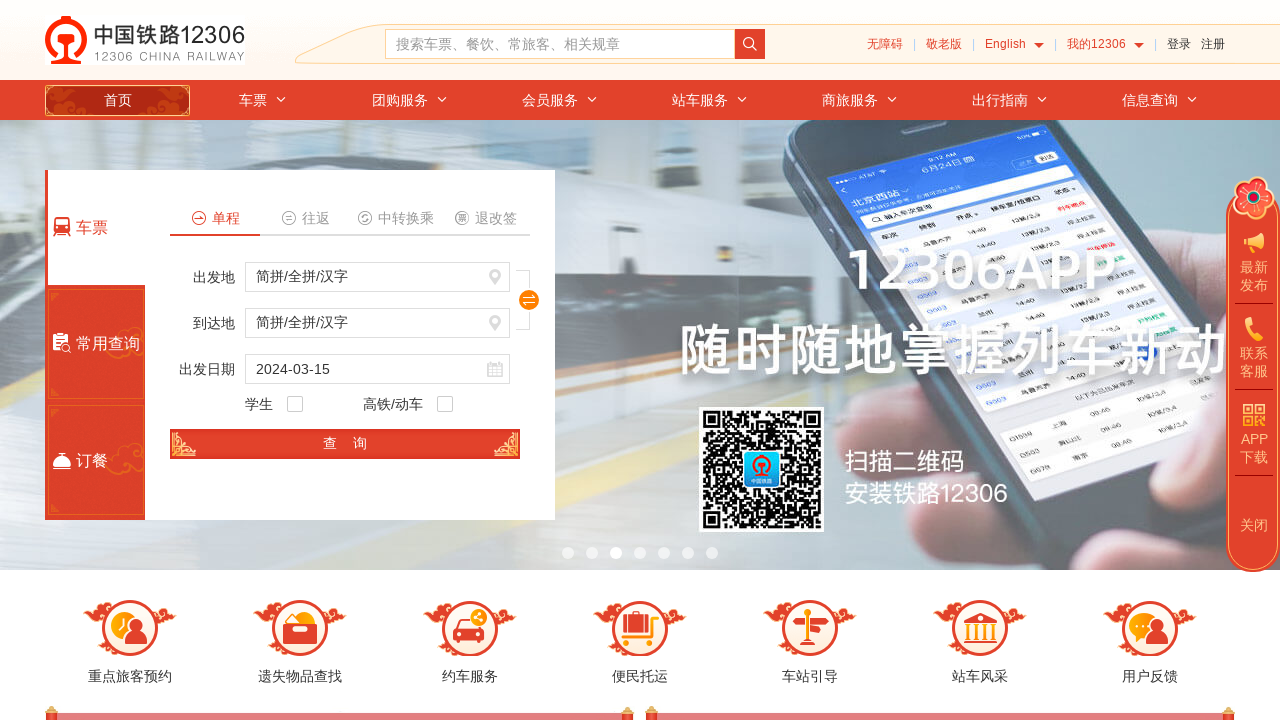